Tests JavaScript executor functionality by navigating to a practice page, scrolling down, and retrieving page URL and title information

Starting URL: https://selectorshub.com/xpath-practice-page/

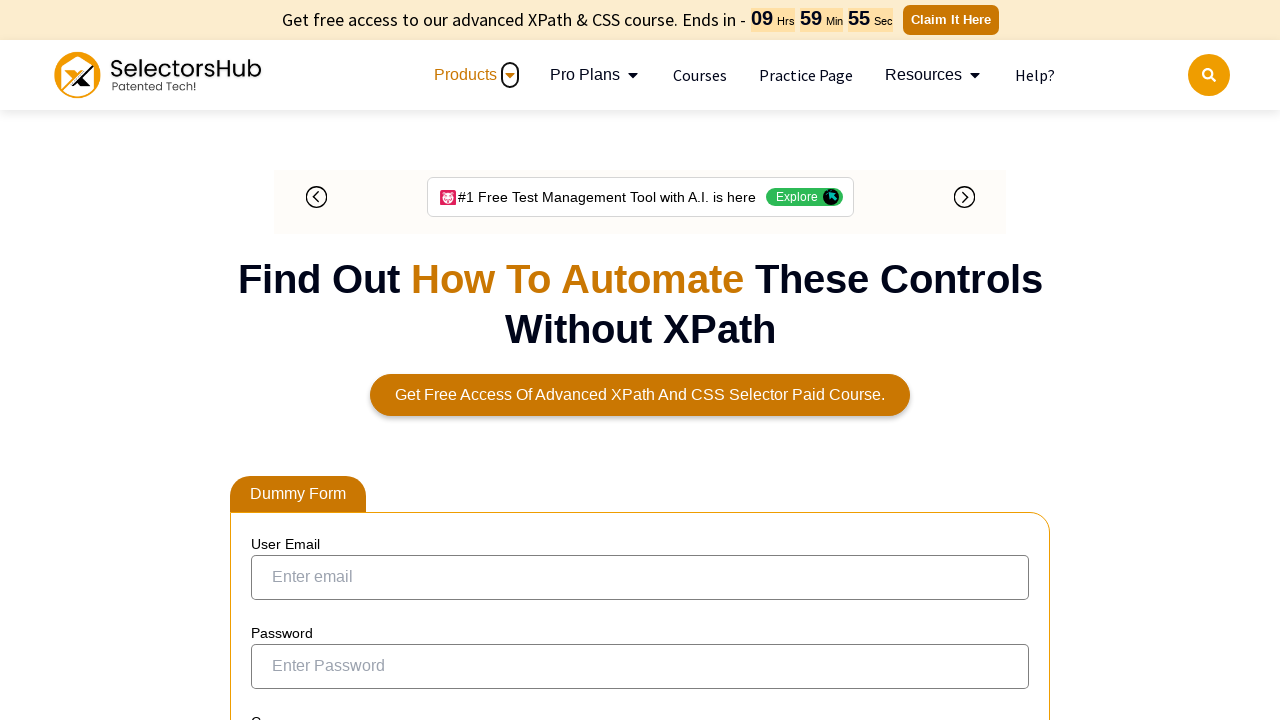

Scrolled down the page by 500 pixels
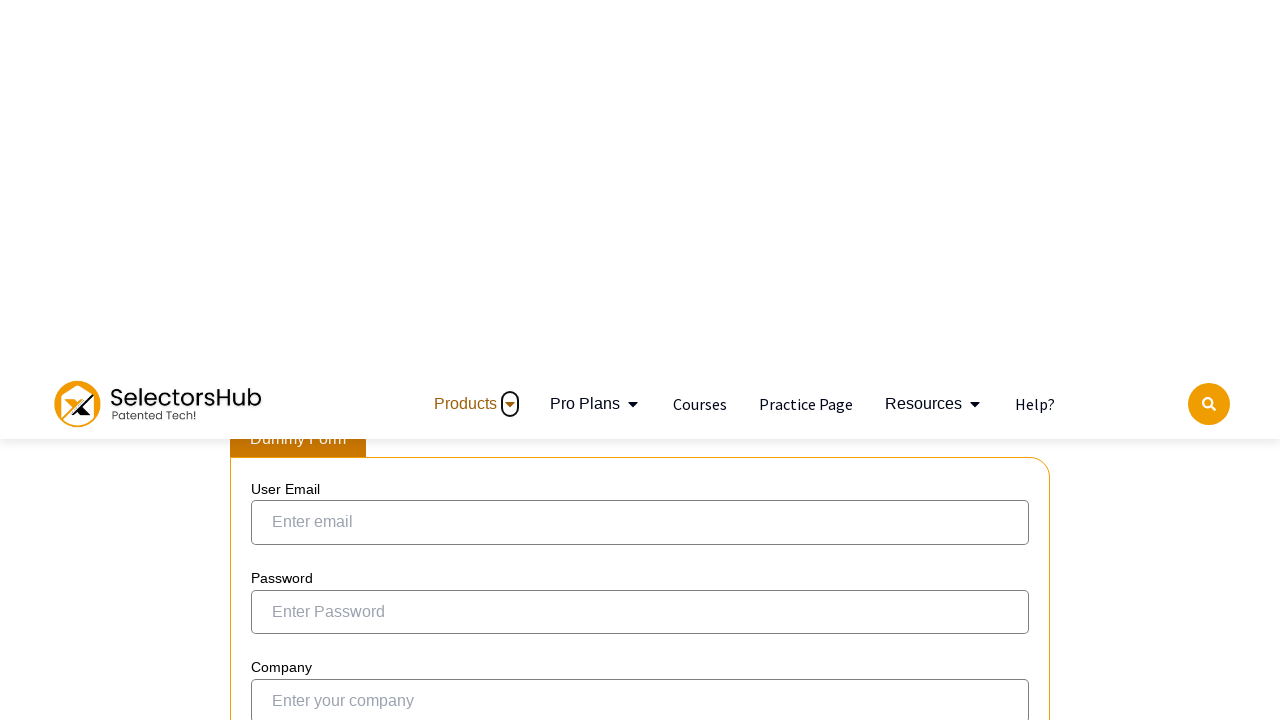

Retrieved page URL using JavaScript executor
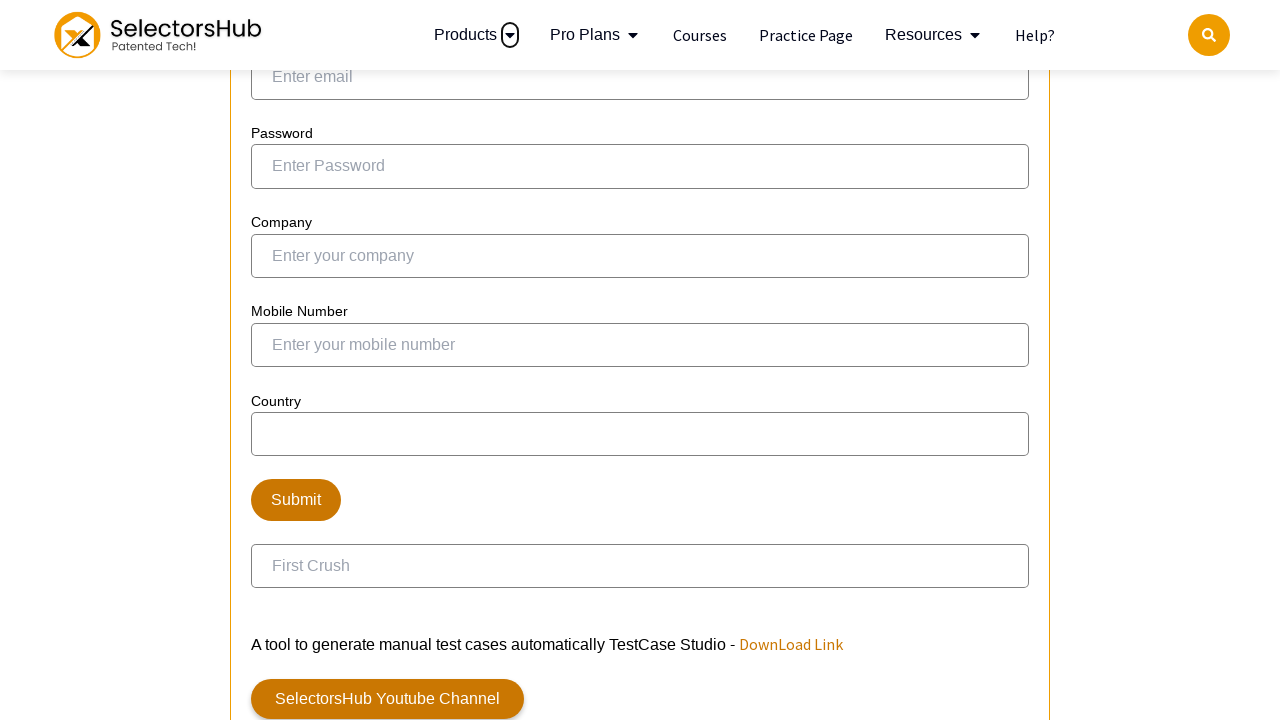

Retrieved page title using JavaScript executor
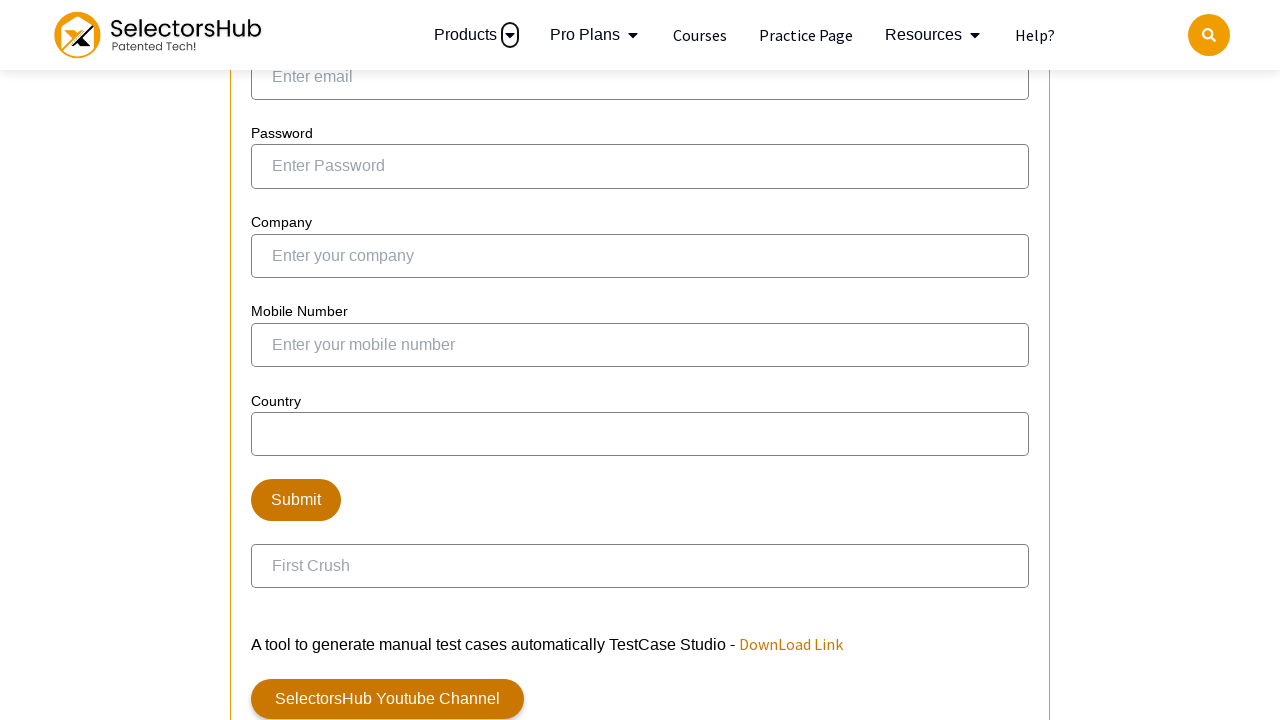

Printed page URL: https://selectorshub.com/xpath-practice-page/
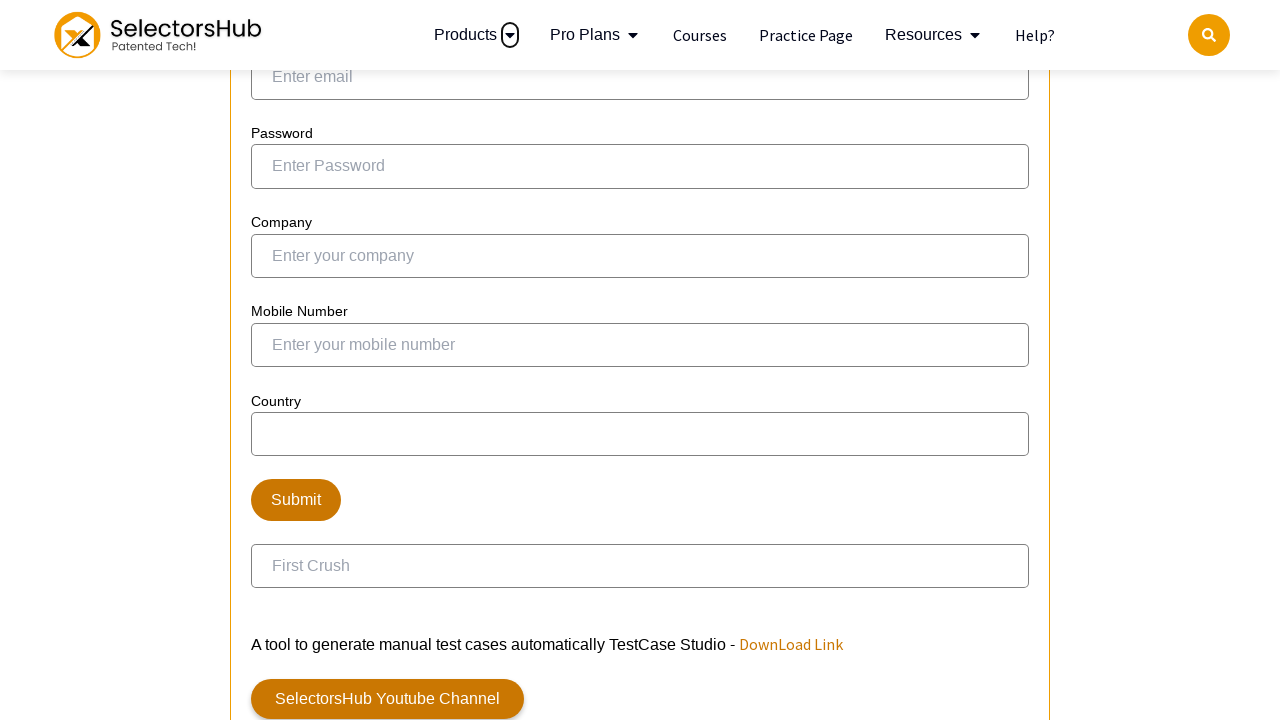

Printed page title: Xpath Practice Page | Shadow dom, nested shadow dom, iframe, nested iframe and more complex automation scenarios.
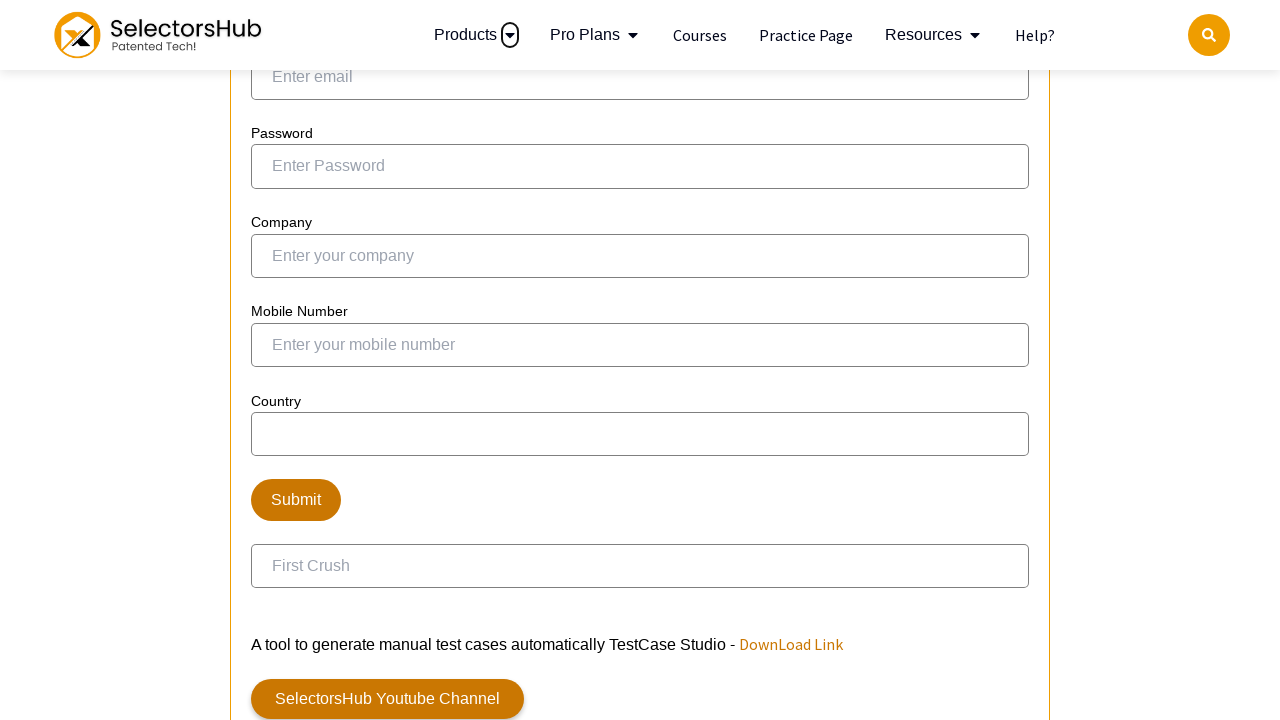

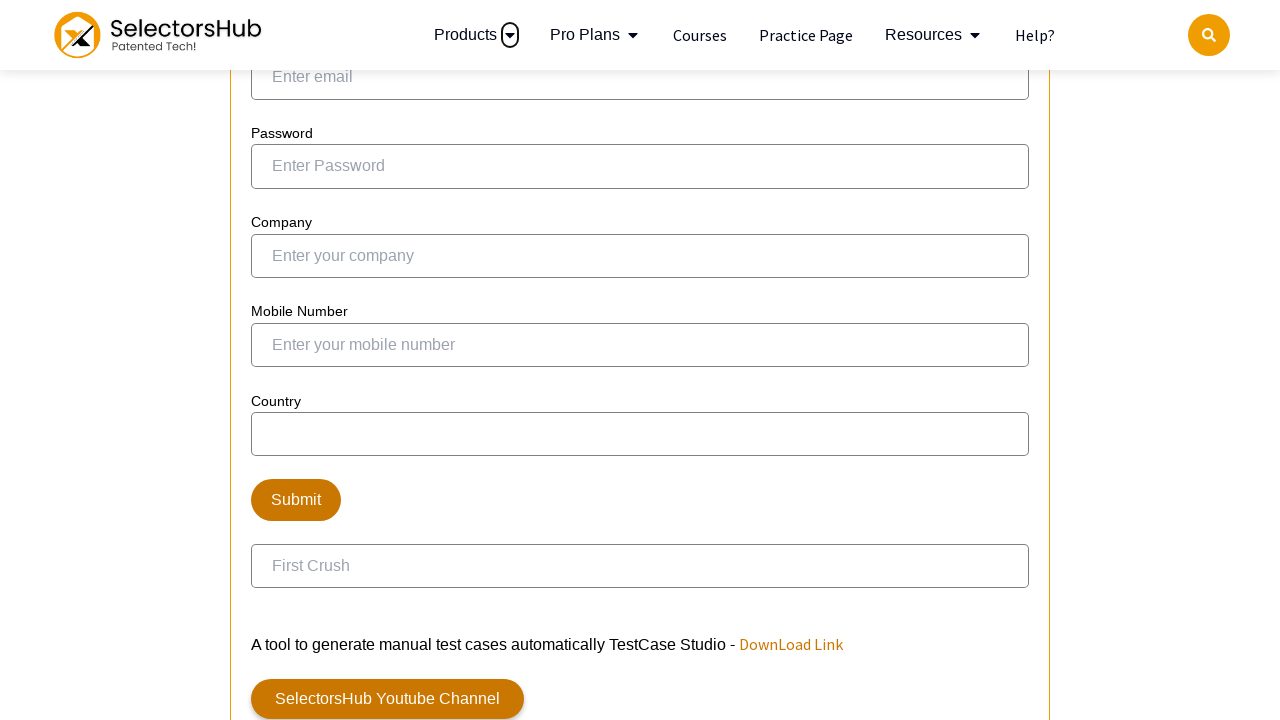